Tests alert popup handling by clicking a button to trigger an OK/Cancel alert, dismissing it, and verifying the result text is displayed

Starting URL: https://demo.automationtesting.in/Alerts.html

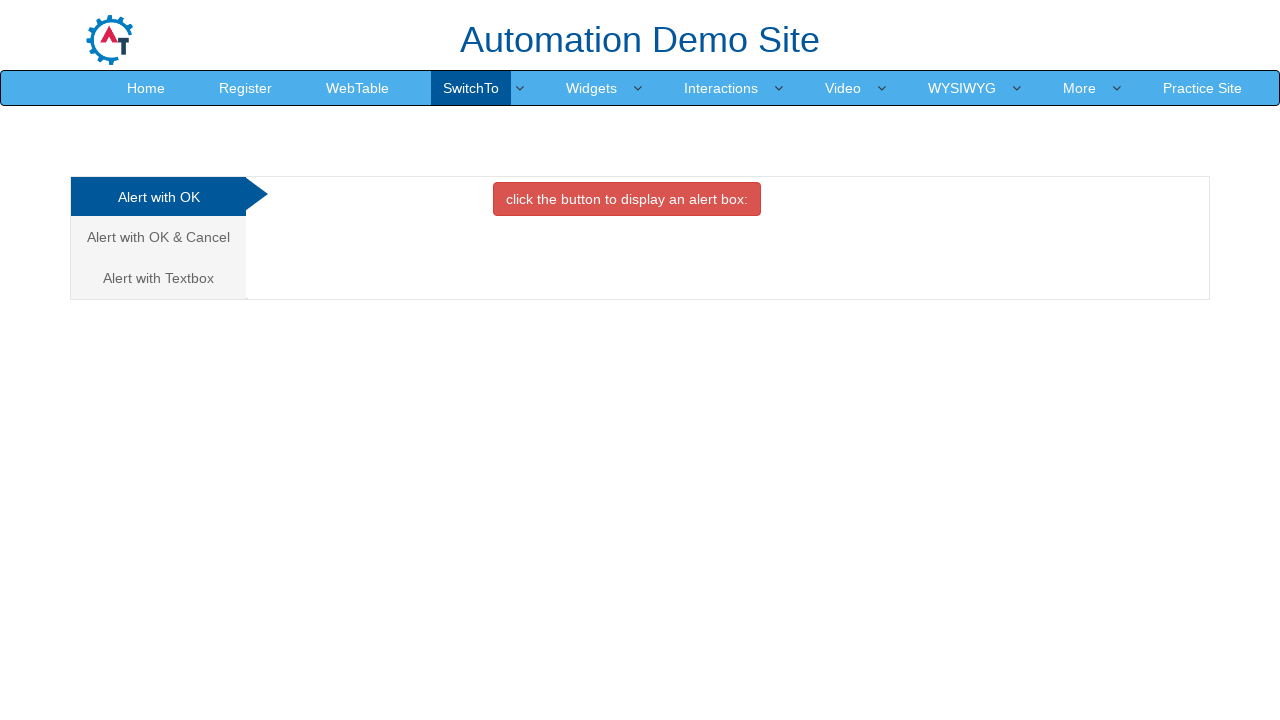

Clicked on 'Alert with OK & Cancel' tab at (158, 237) on xpath=//a[text()='Alert with OK & Cancel ']
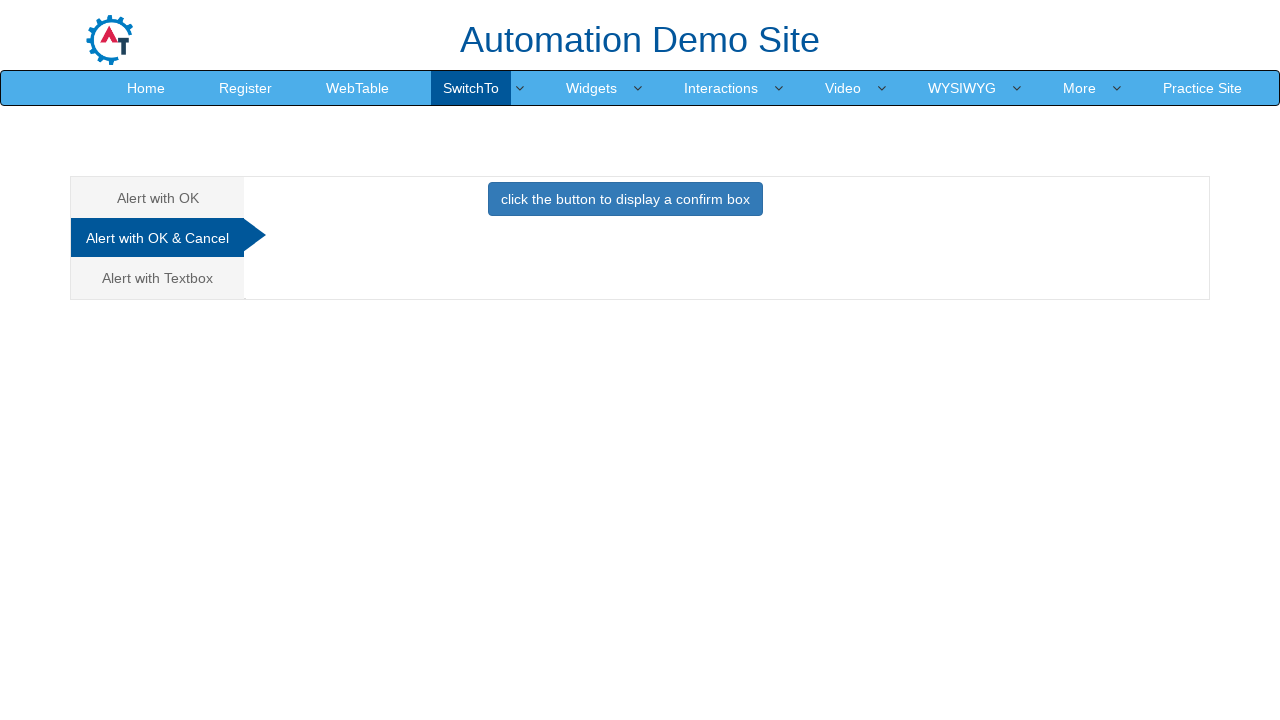

Clicked button to trigger OK/Cancel alert at (625, 199) on button.btn.btn-primary
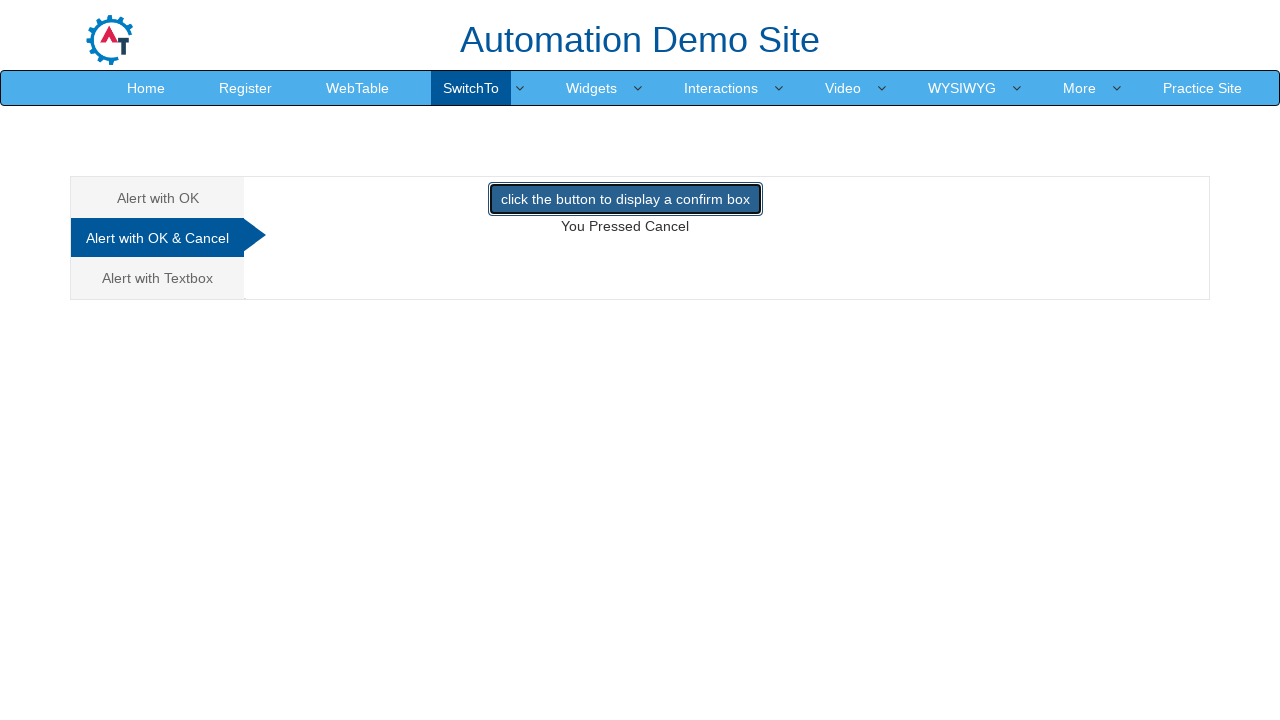

Set up dialog handler to dismiss alert by clicking Cancel
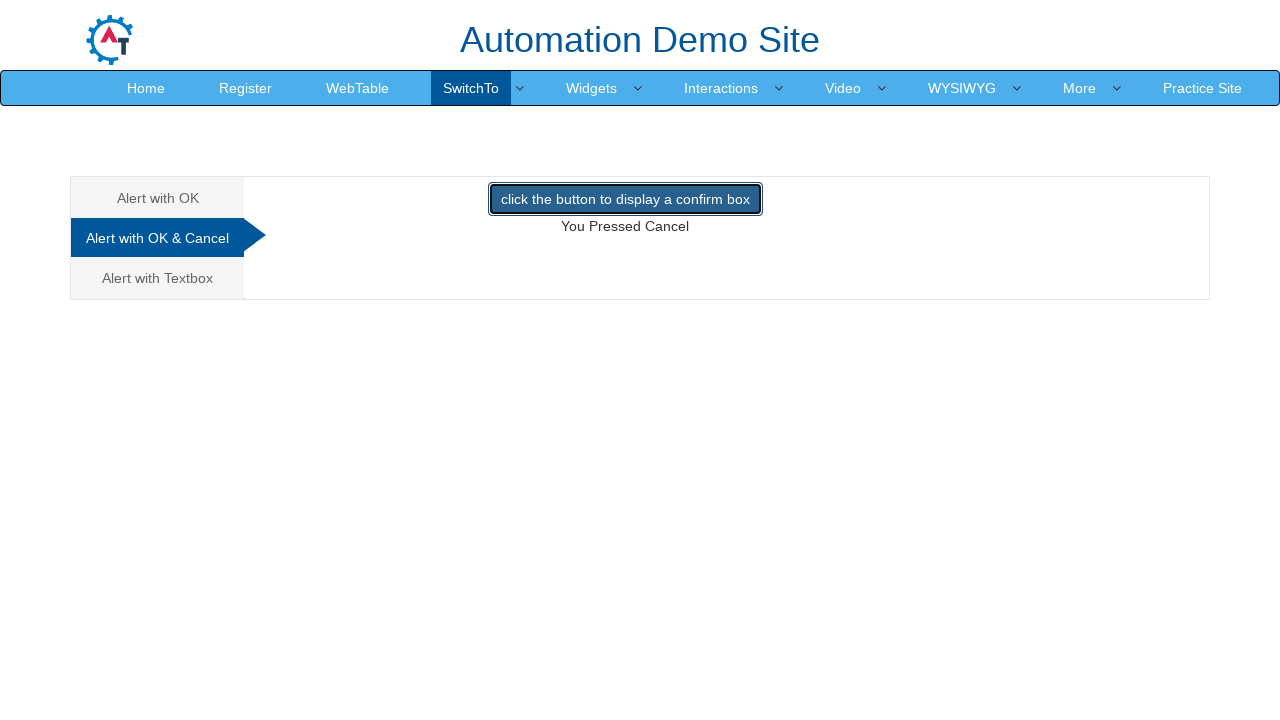

Result text element appeared after dismissing alert
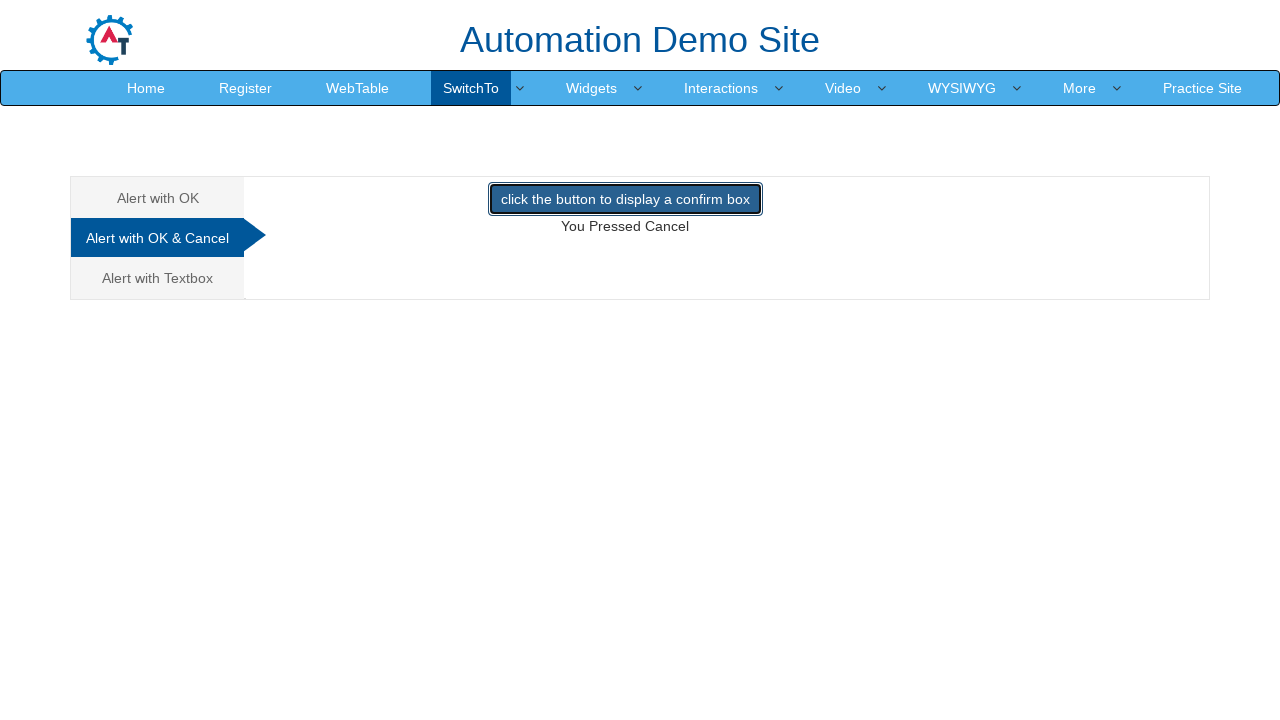

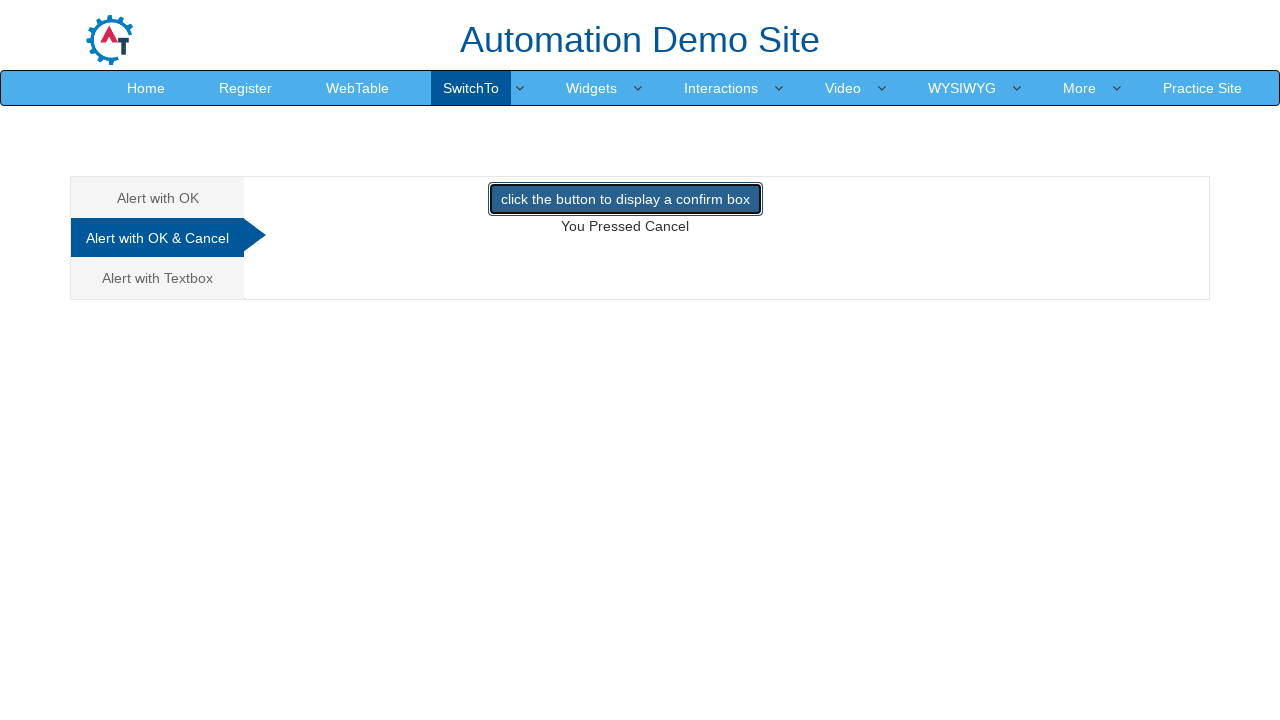